Tests searching for an existing object "hotel han" on navigator.ba and verifies the search results display the correct object.

Starting URL: http://www.navigator.ba

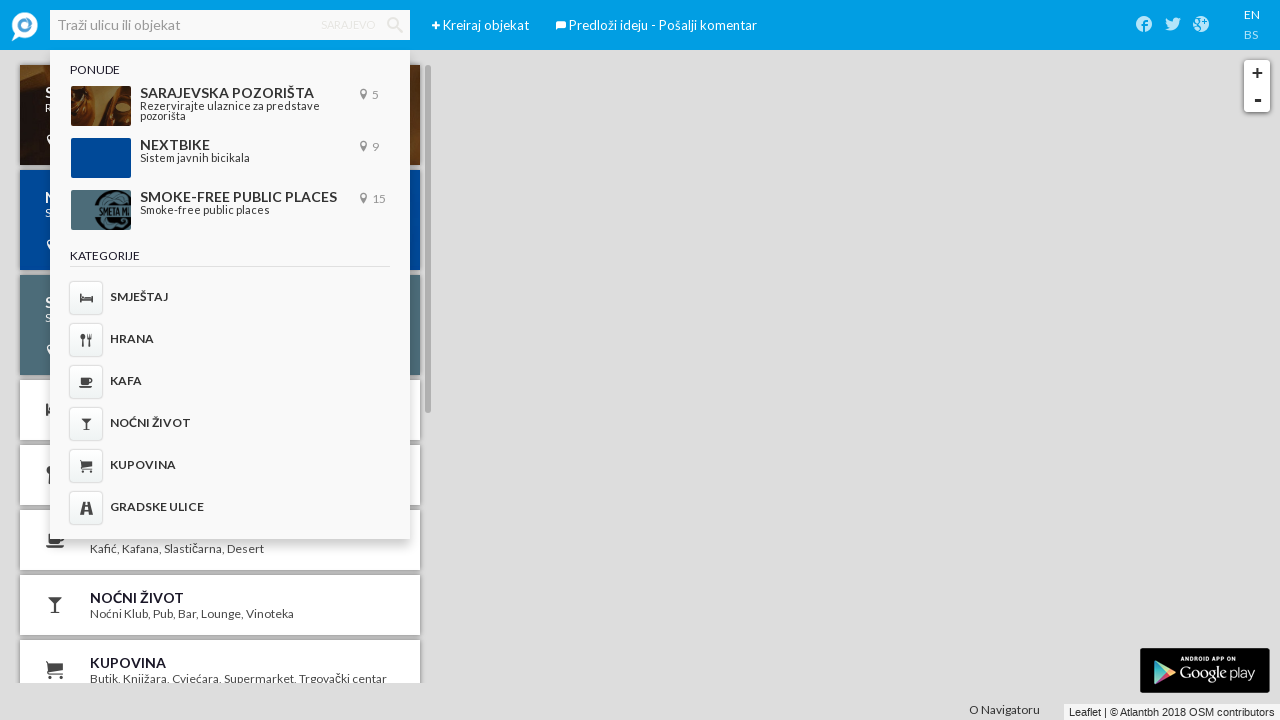

Waited for page to load (1000ms)
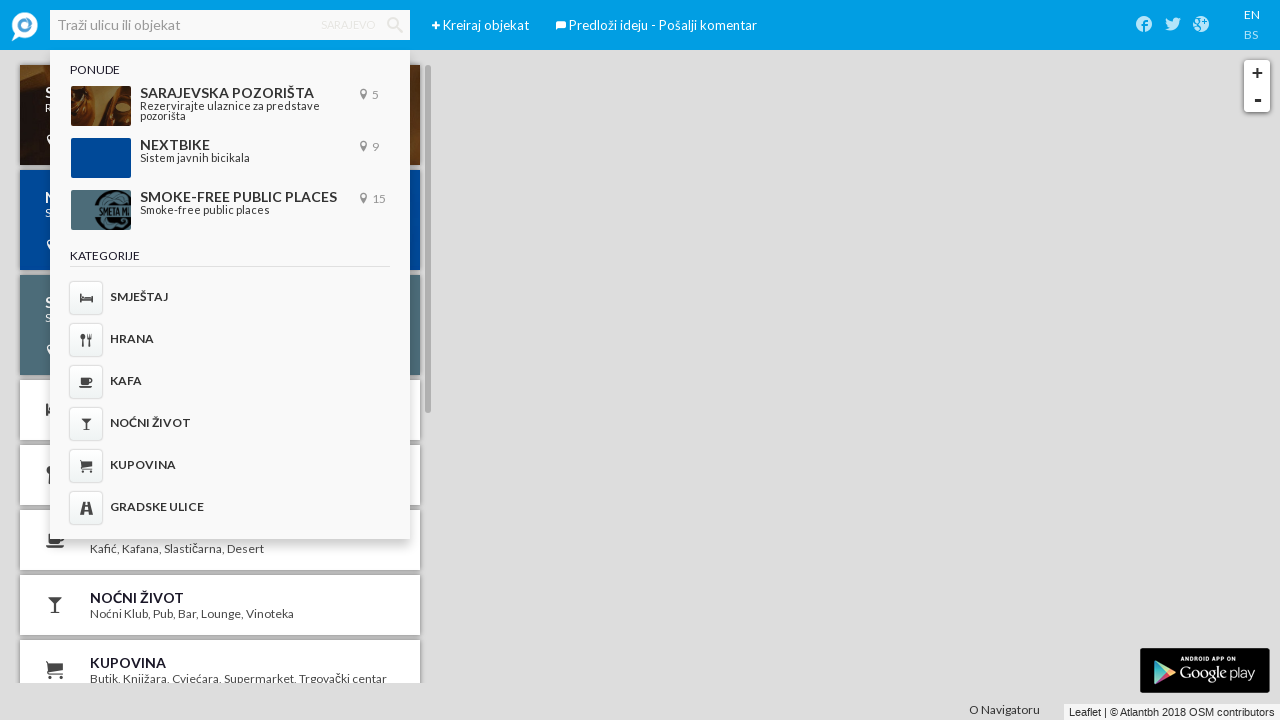

Clicked on search input field at (230, 25) on xpath=//*[@id='ember564']
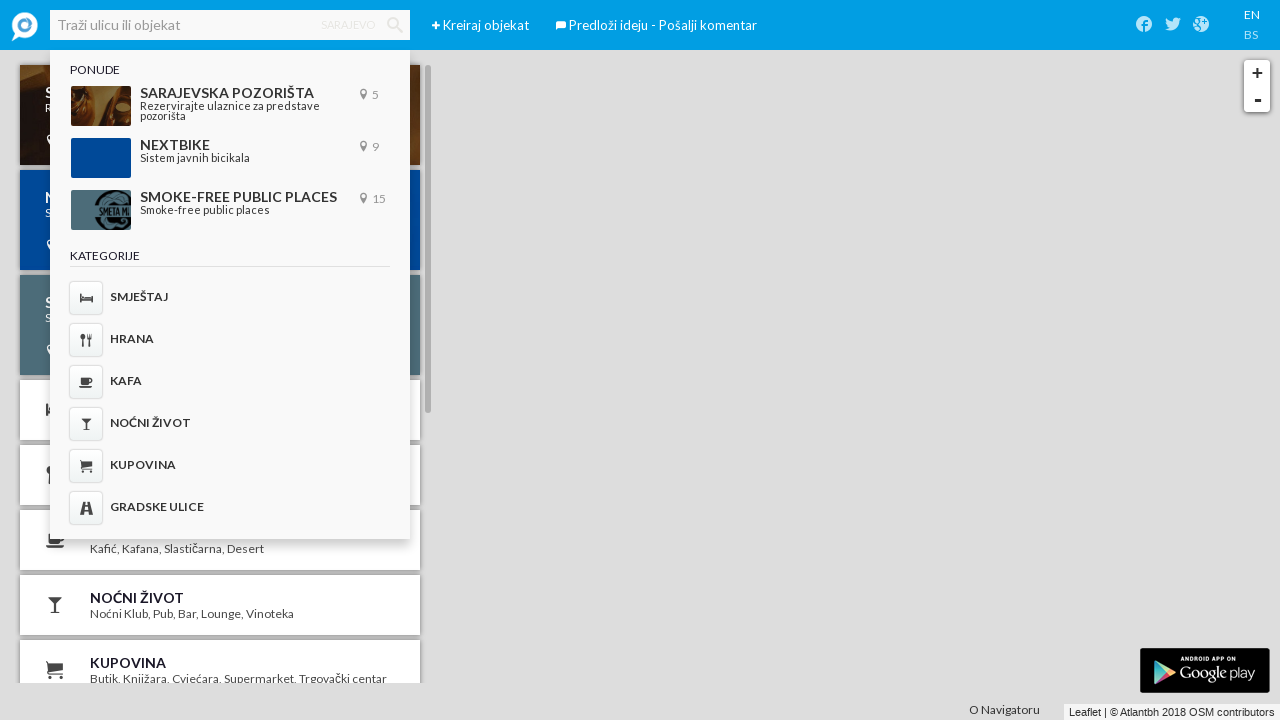

Filled search field with 'hotel han' on //*[@id='ember564']
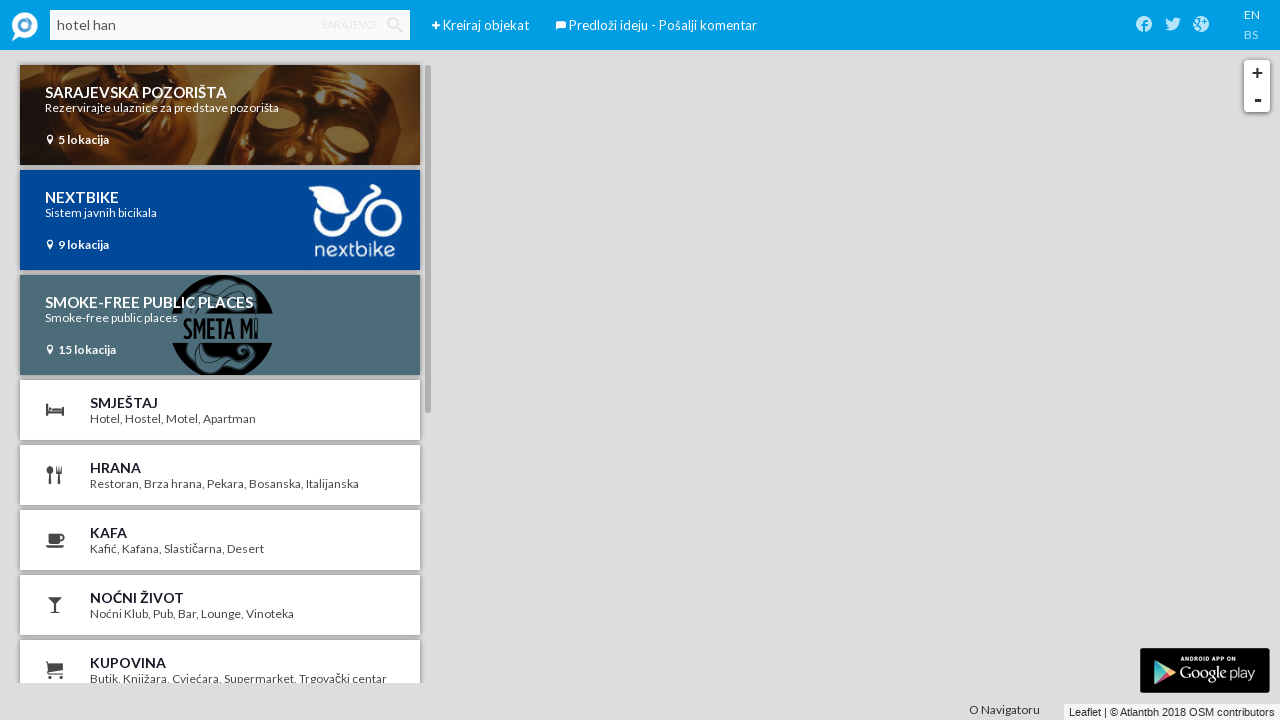

Waited for search processing (1000ms)
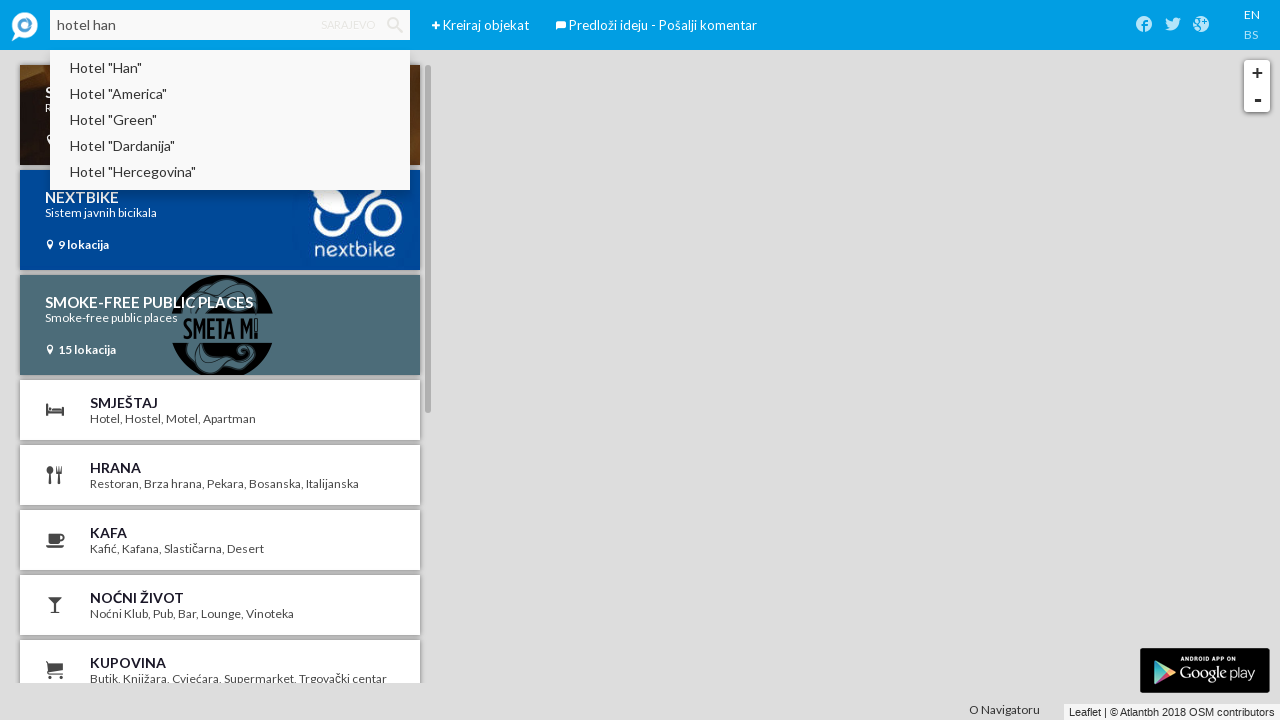

Pressed Enter to submit search
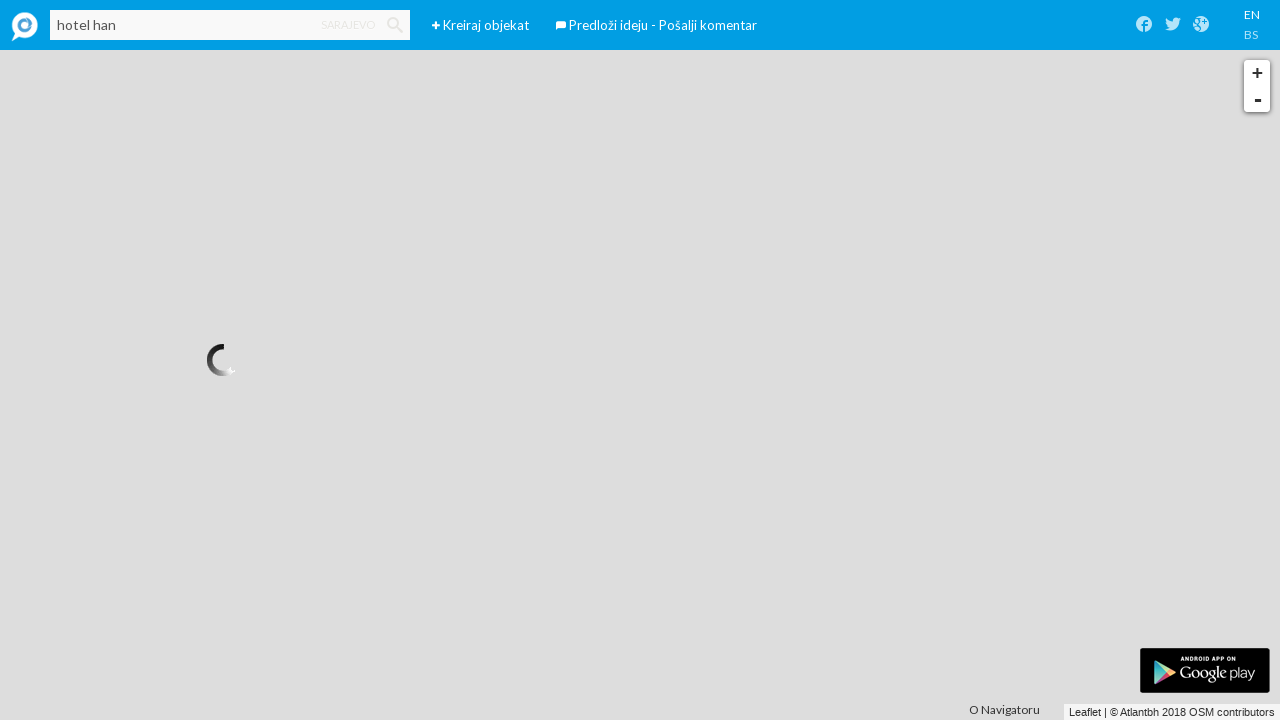

Waited for search results to load (1000ms)
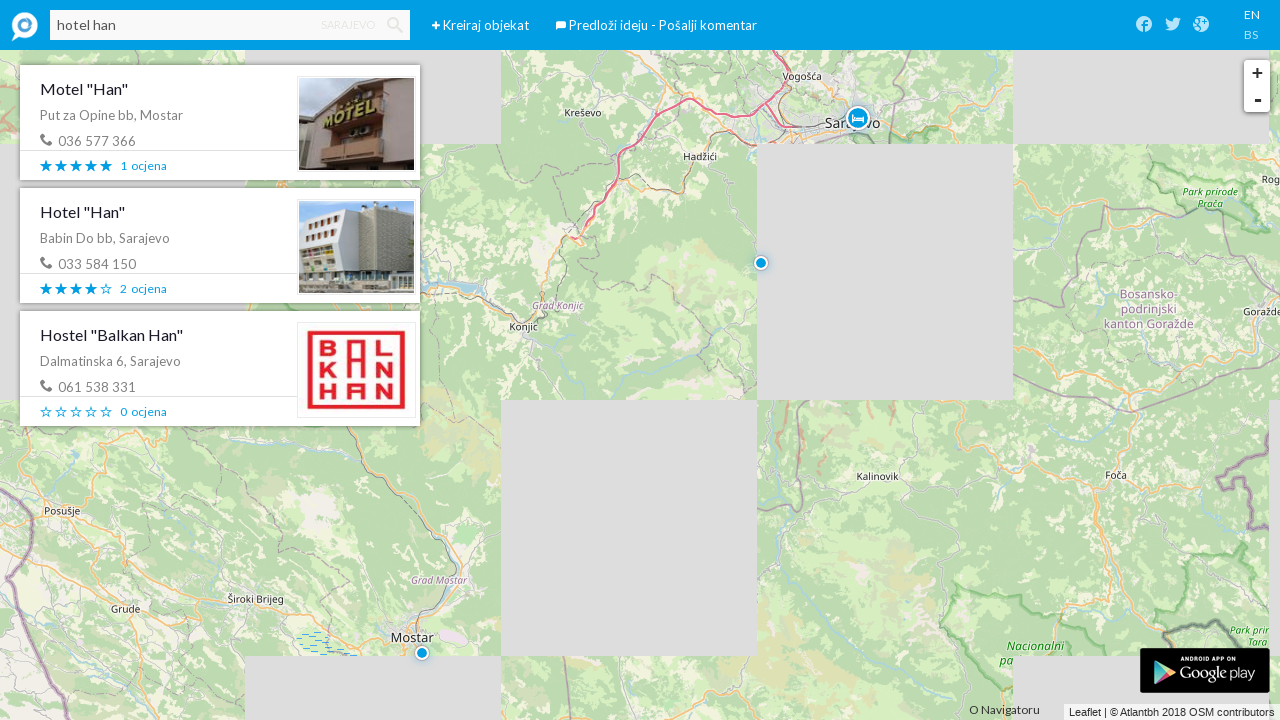

Clicked on search result for 'hotel han' at (220, 246) on xpath=//*[@id='ember1036']/div
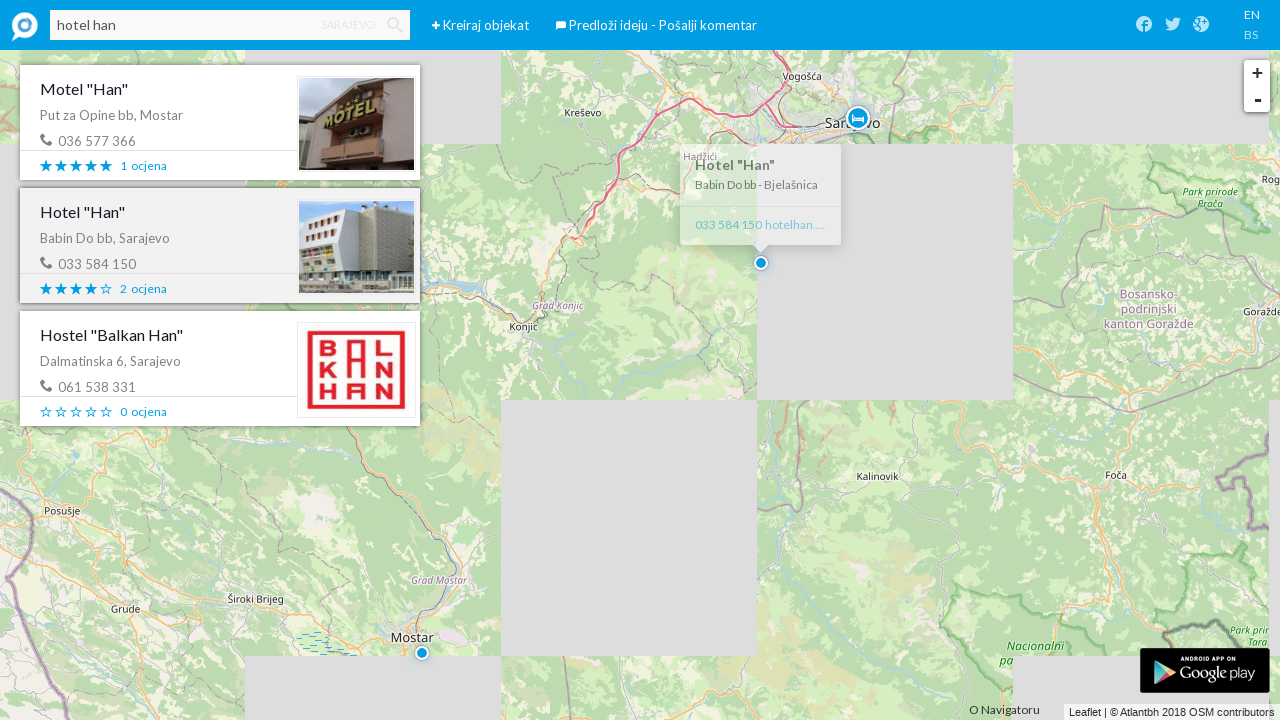

Waited for result details to load (1000ms)
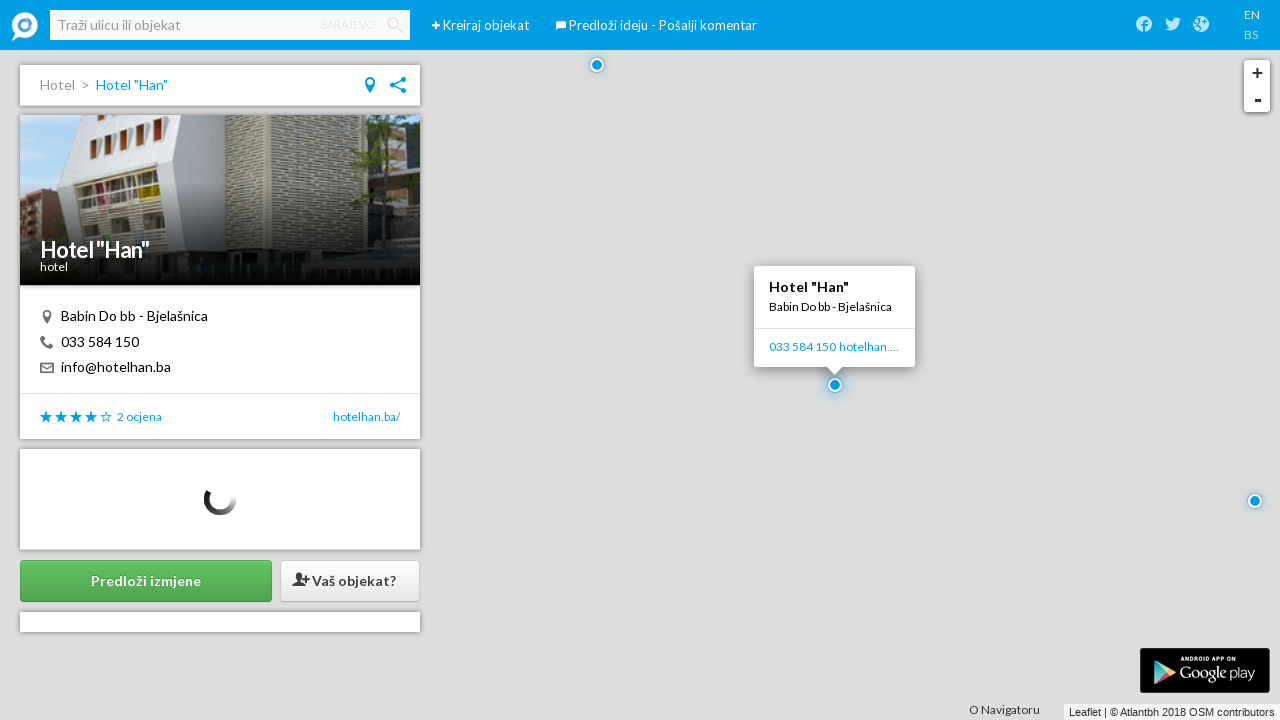

Verified search result element is displayed
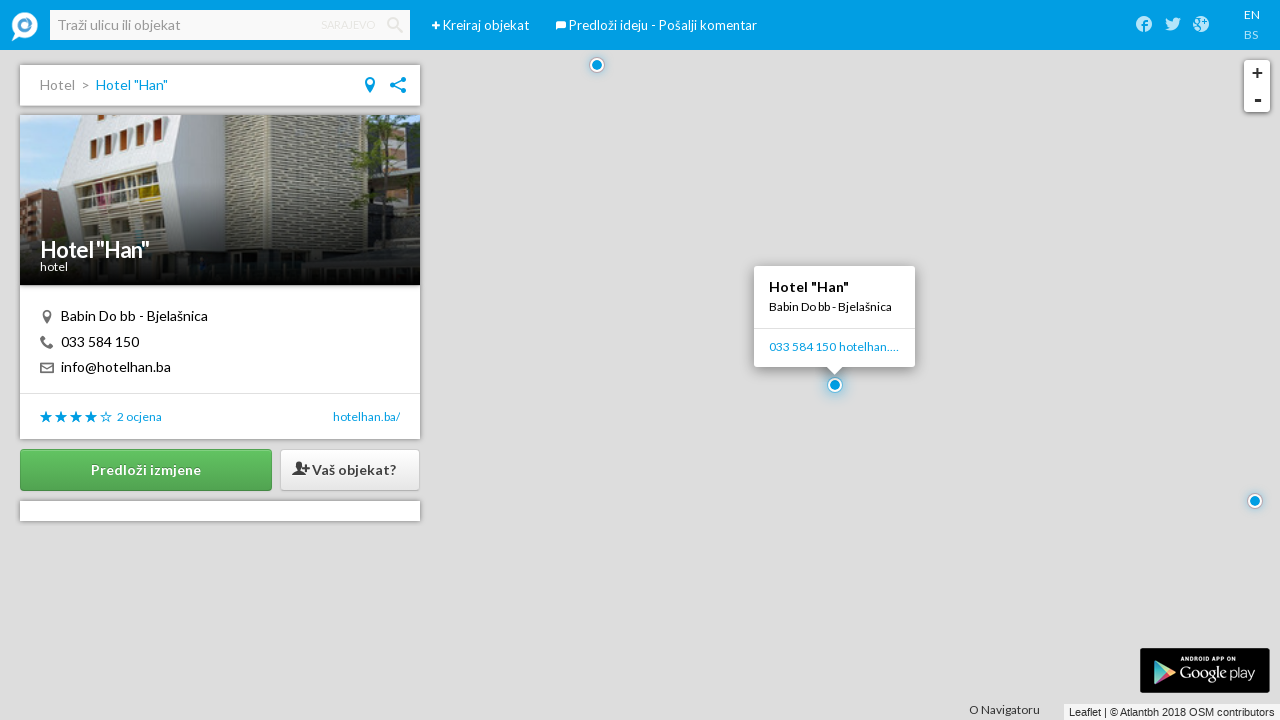

Clicked on home logo to return to main page at (25, 25) on xpath=//*[@id='ember551']/img
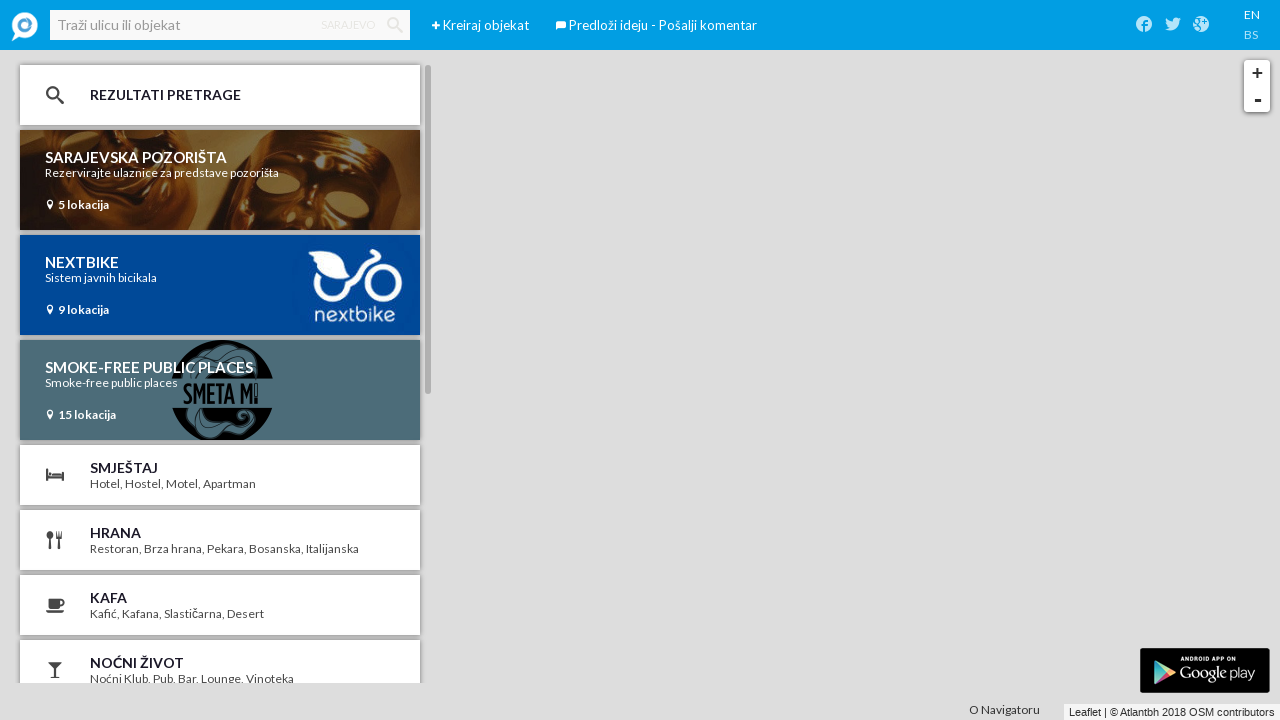

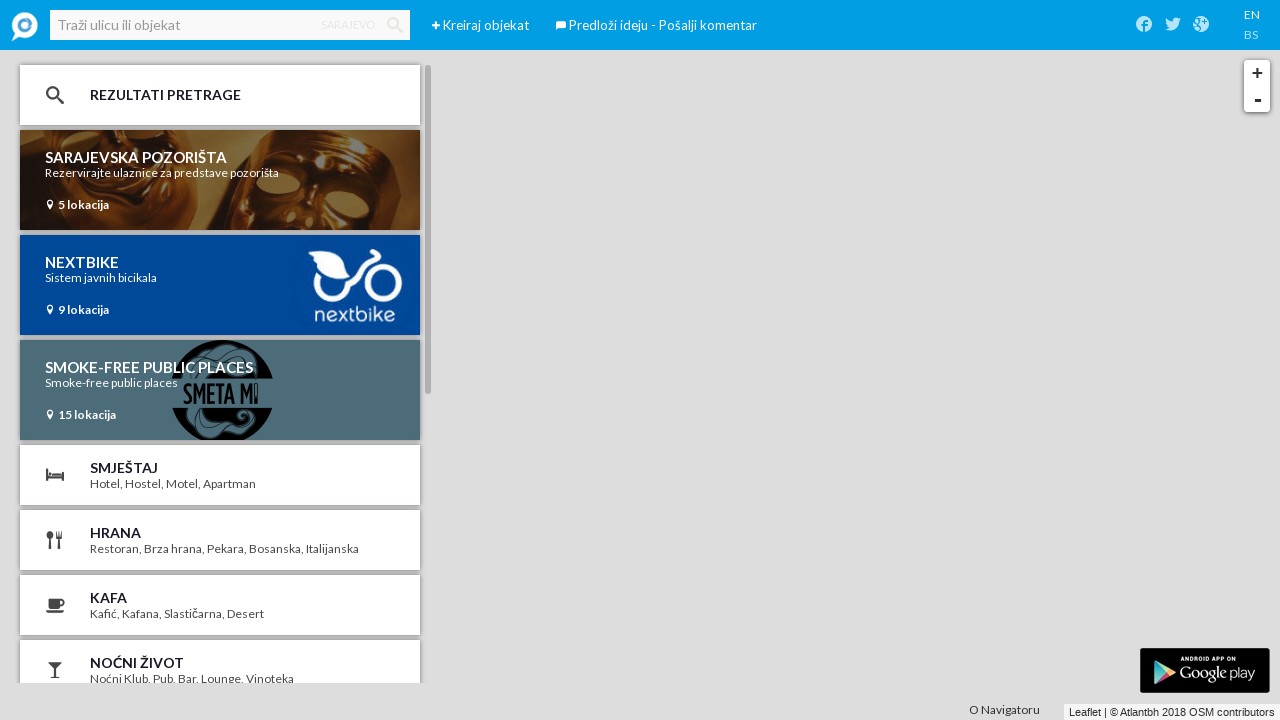